Tests a registration form by filling in first name, last name, and email fields, then submitting the form and verifying successful registration message

Starting URL: http://suninjuly.github.io/registration1.html

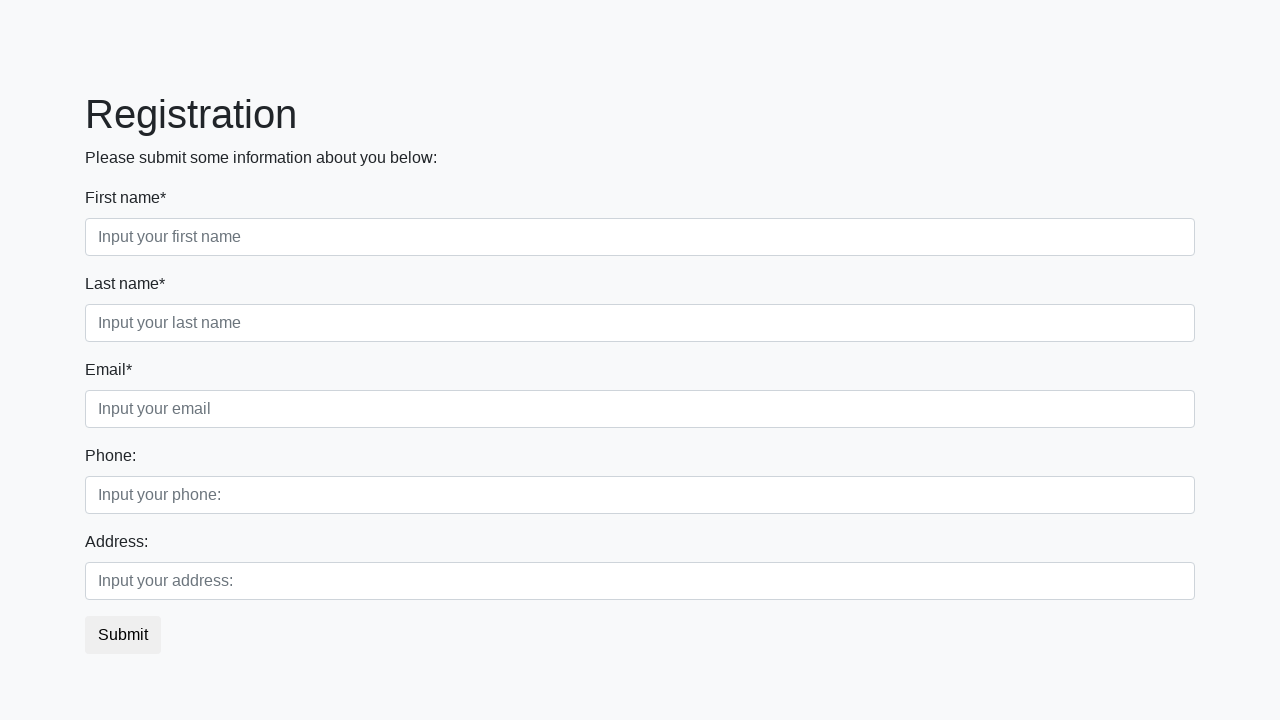

Filled first name field with 'first' on input[placeholder="Input your first name"]
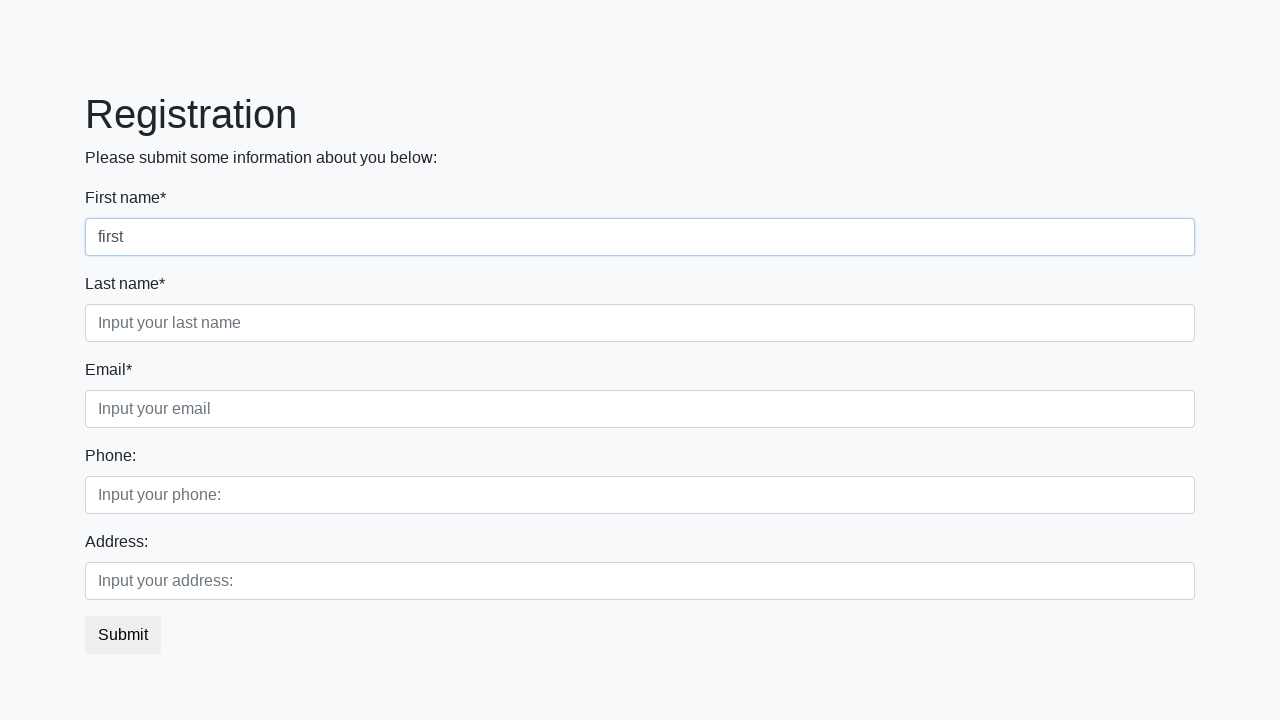

Filled last name field with 'second' on input[placeholder="Input your last name"]
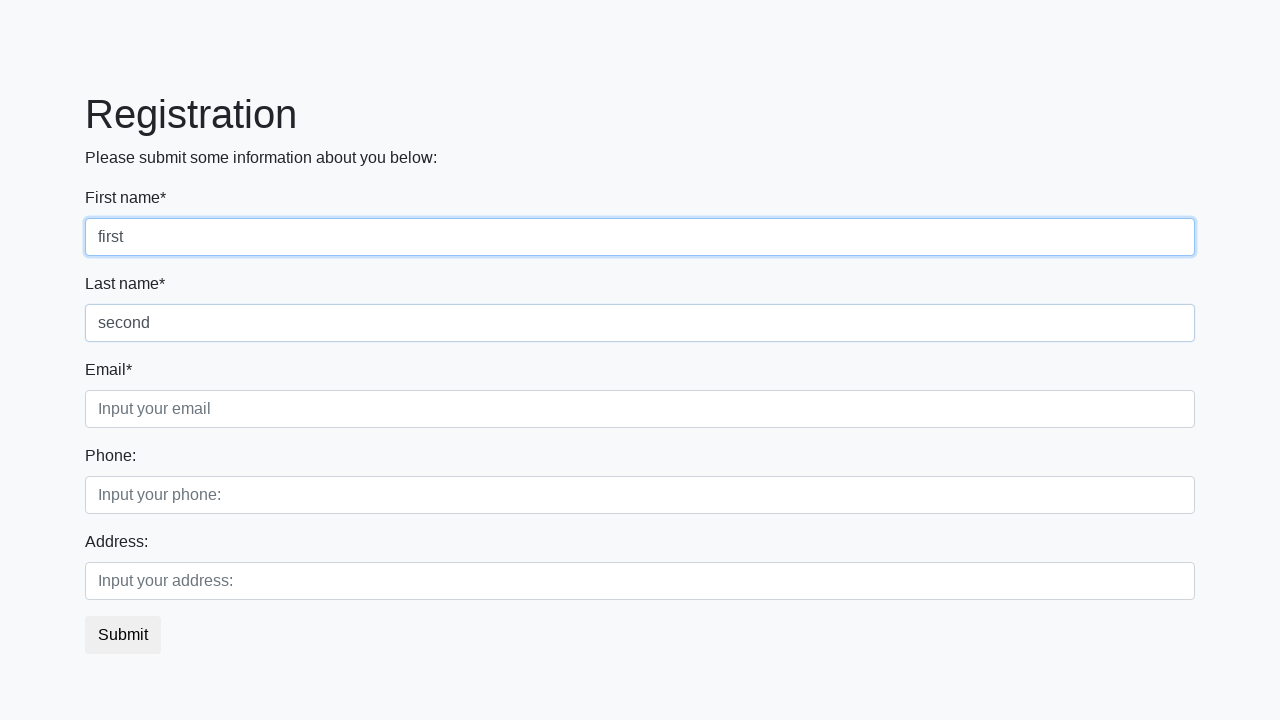

Filled email field with 'test@mail.ru' on input[placeholder="Input your email"]
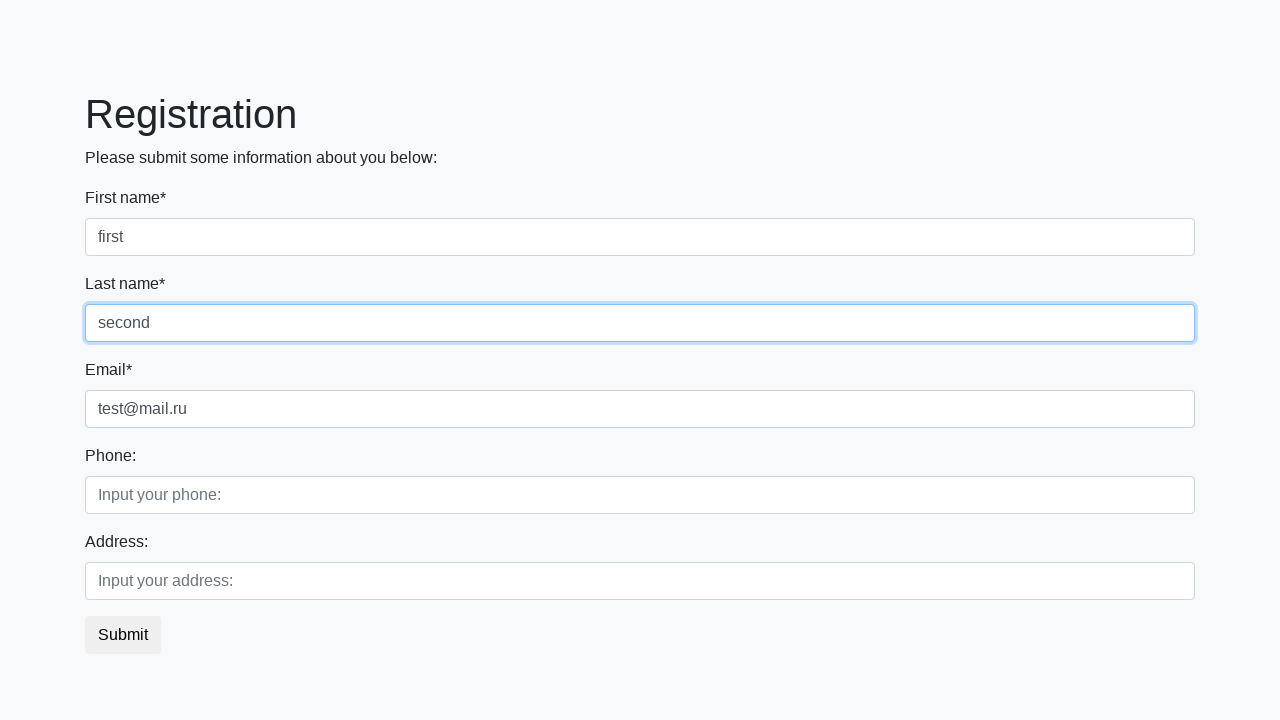

Clicked submit button to register at (123, 635) on button.btn
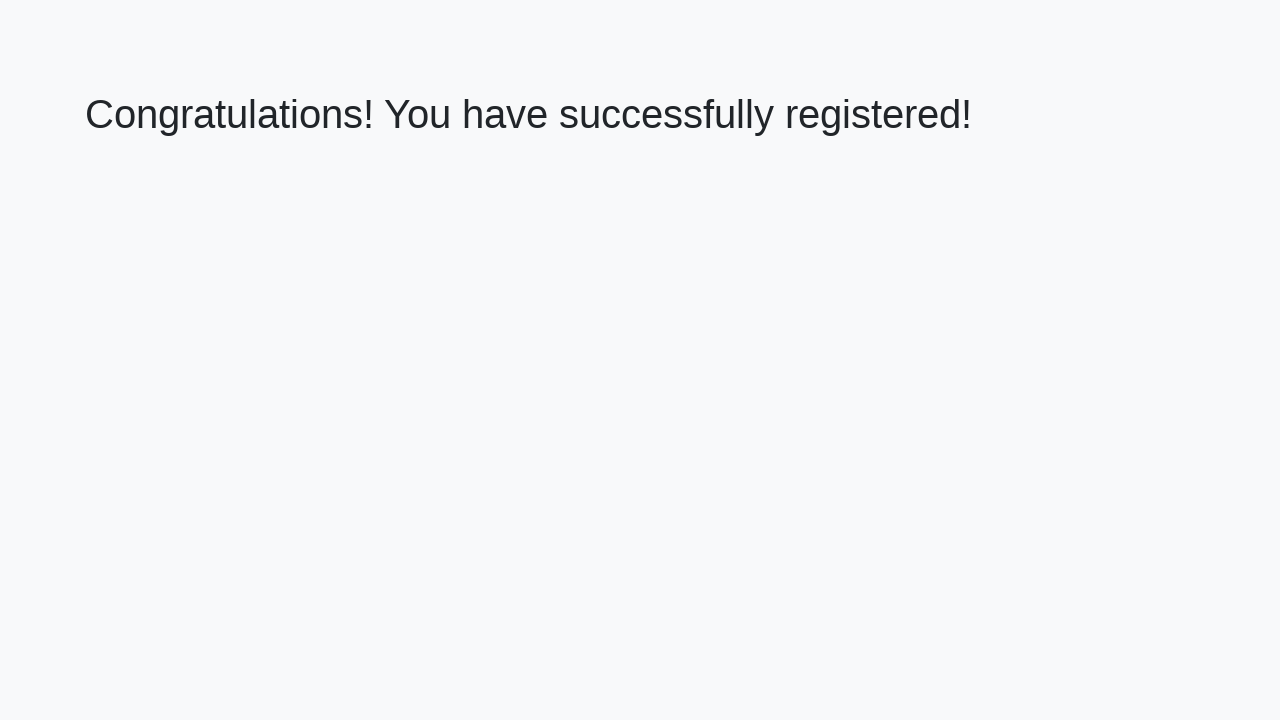

Success message heading loaded
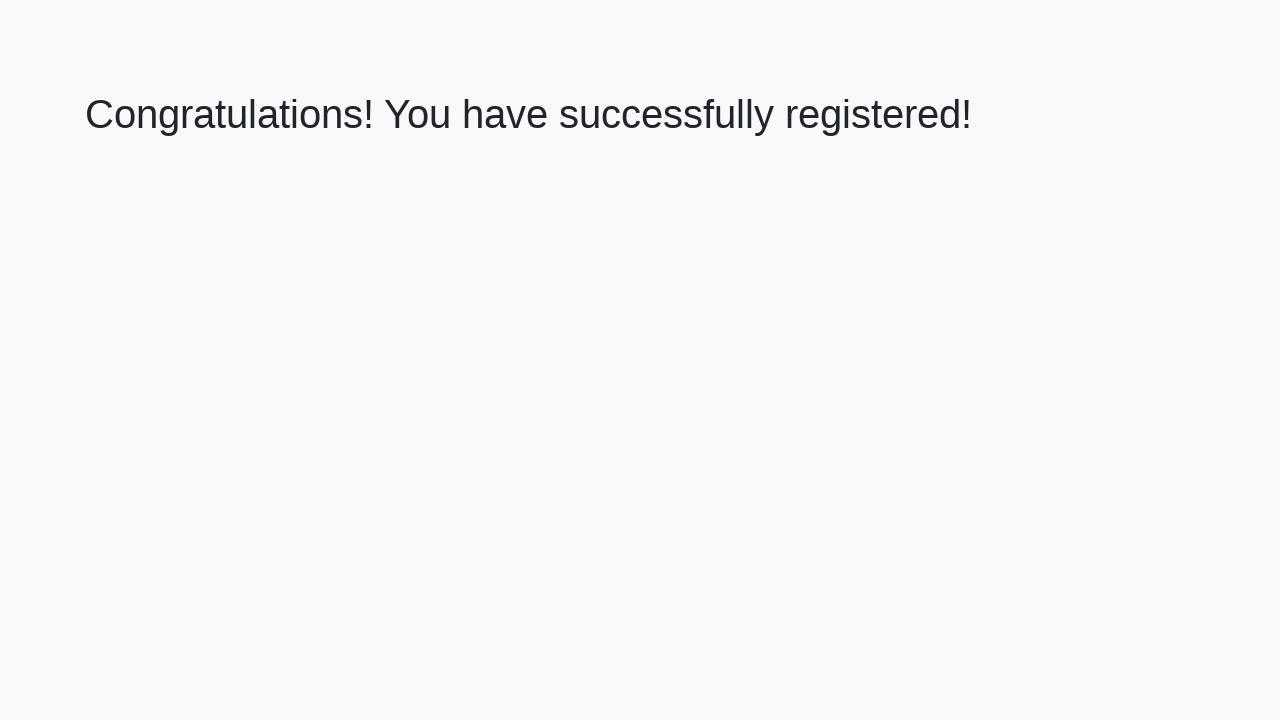

Retrieved success message text
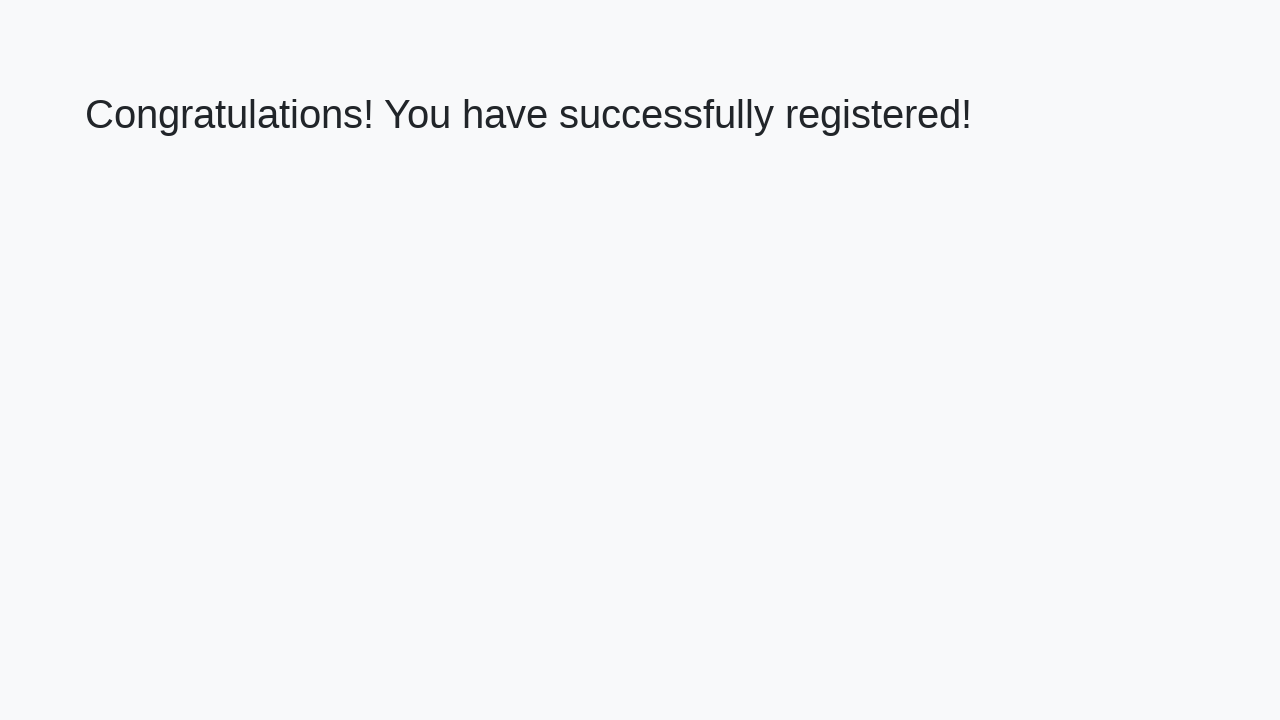

Verified success message: 'Congratulations! You have successfully registered!'
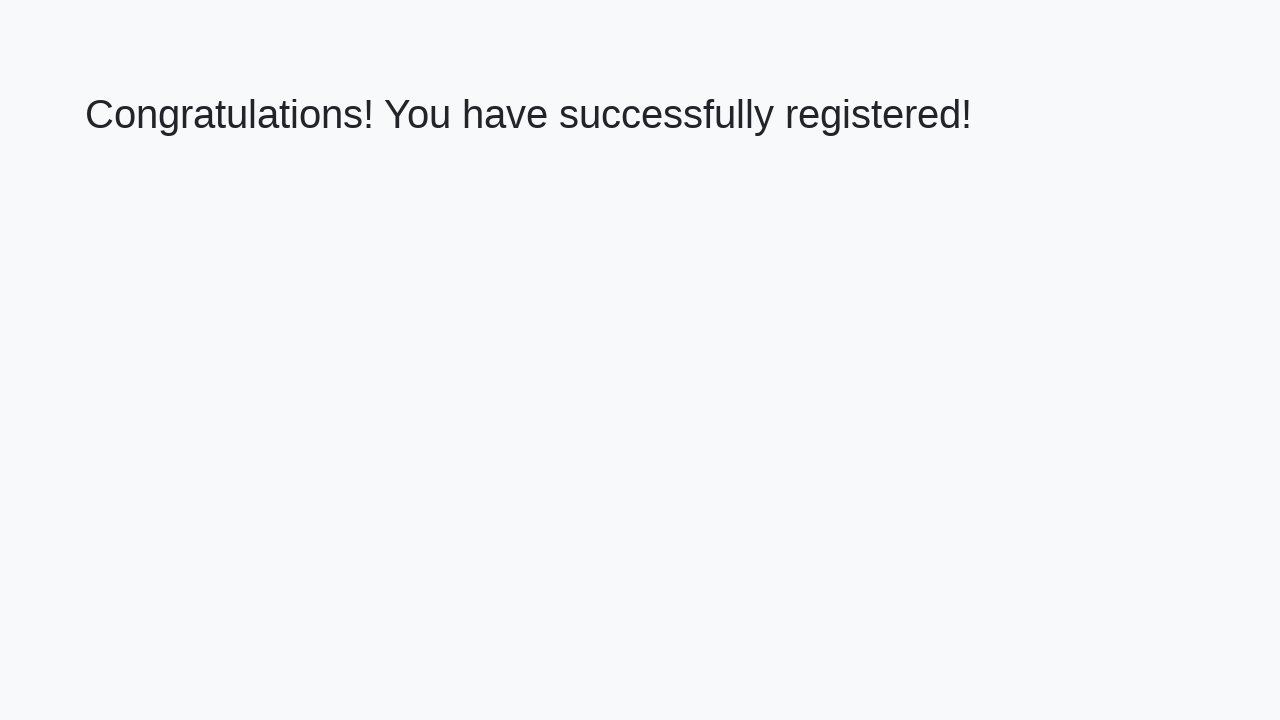

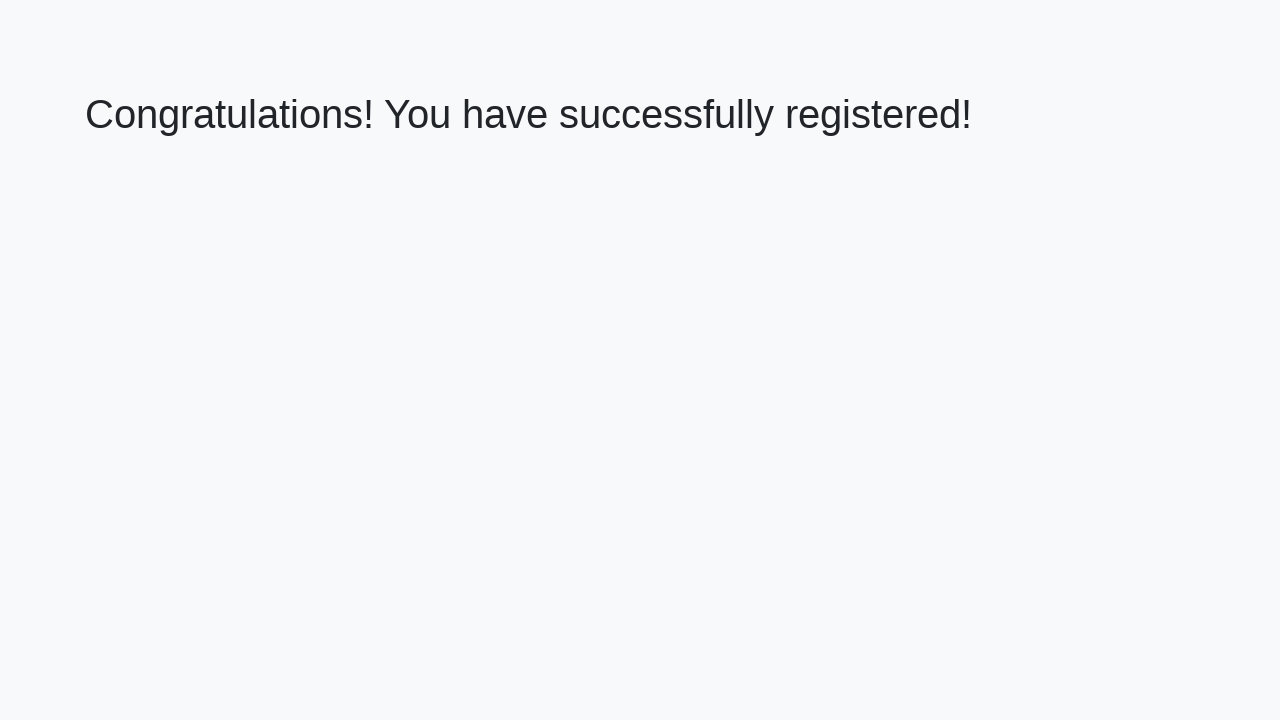